Tests Bluestone jewelry website search functionality by searching for rings and verifying results are displayed

Starting URL: https://www.bluestone.com

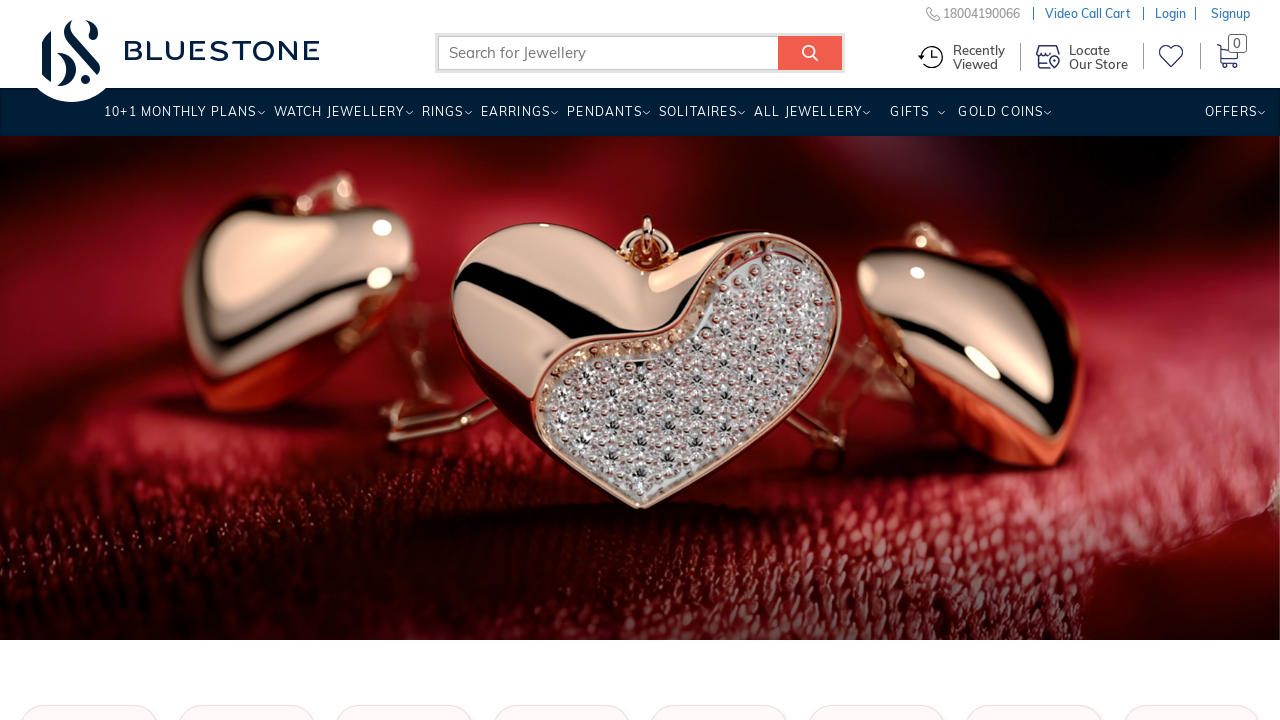

Filled search field with 'ring' on #search_query_top_elastic_search
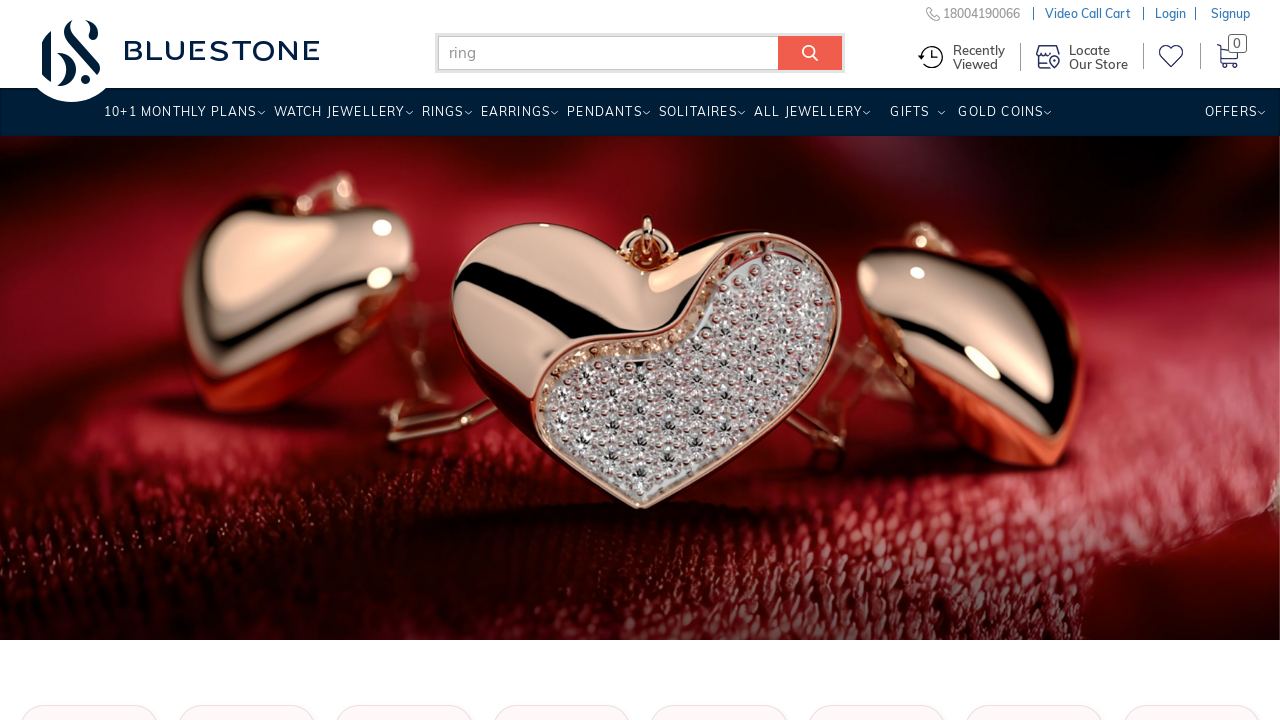

Pressed Enter to submit search query on #search_query_top_elastic_search
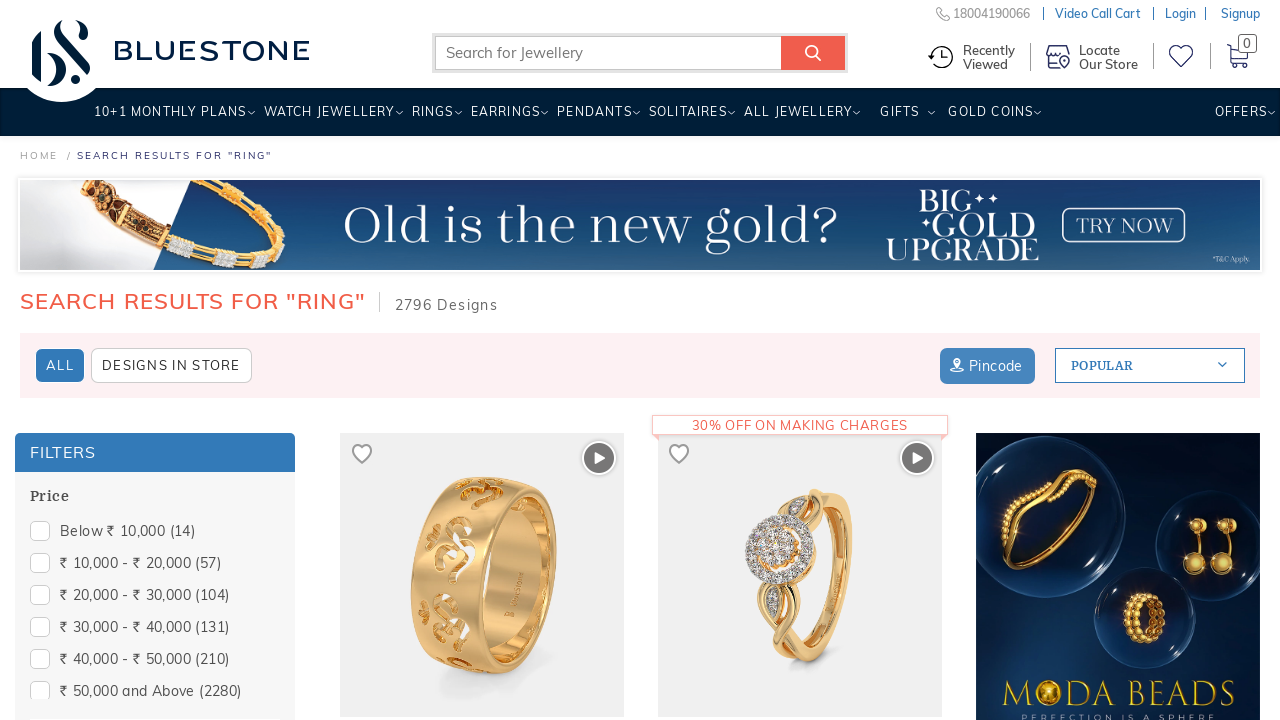

Search results loaded - product grid appeared
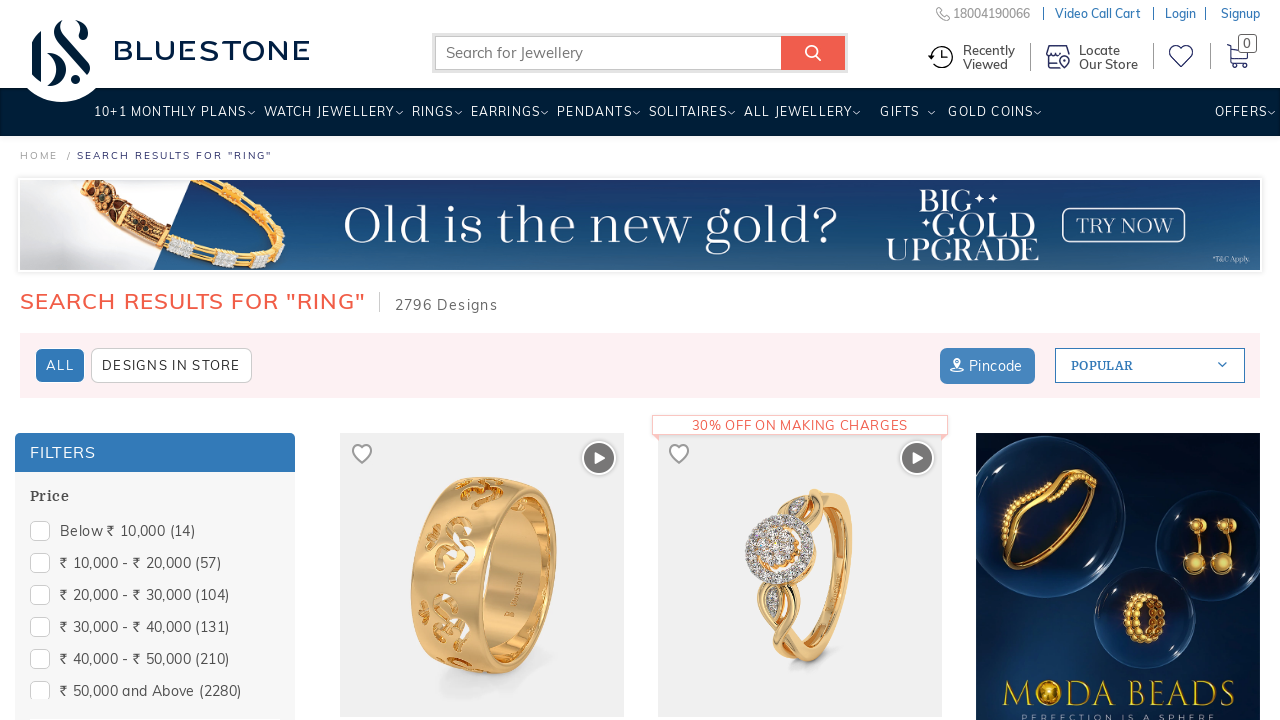

Located search results product grid element
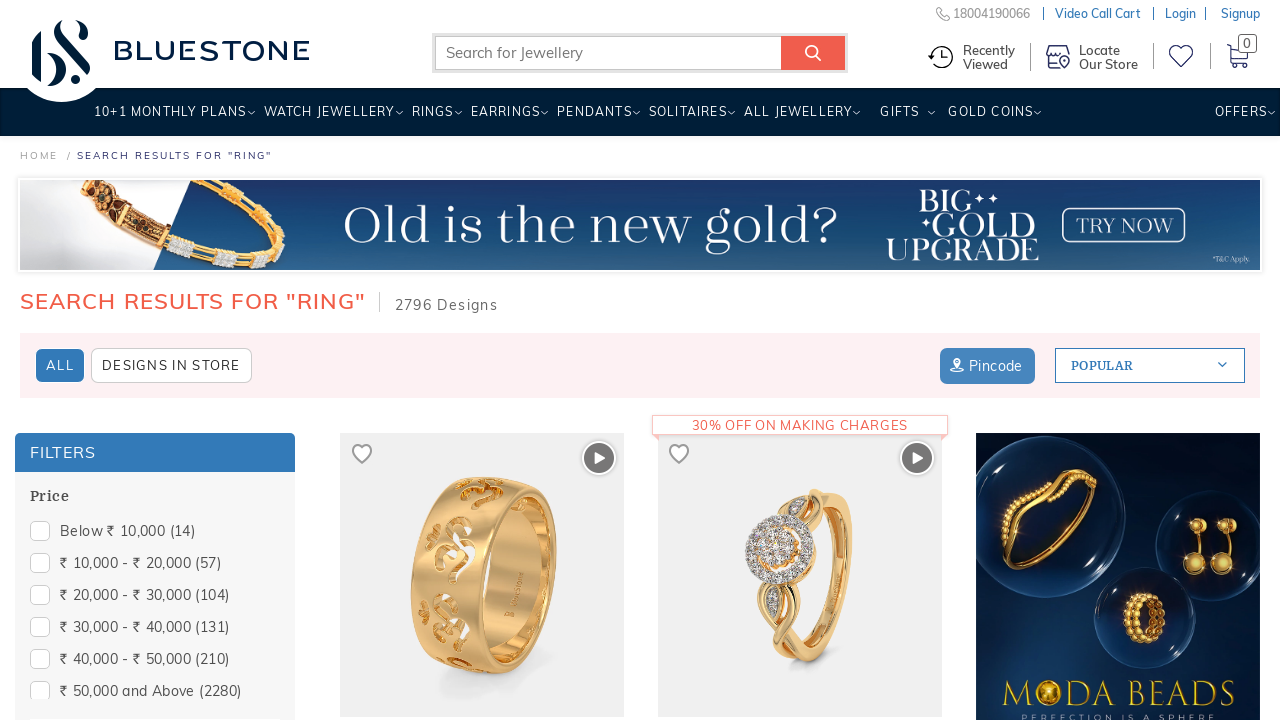

Verified search results are displayed and ready
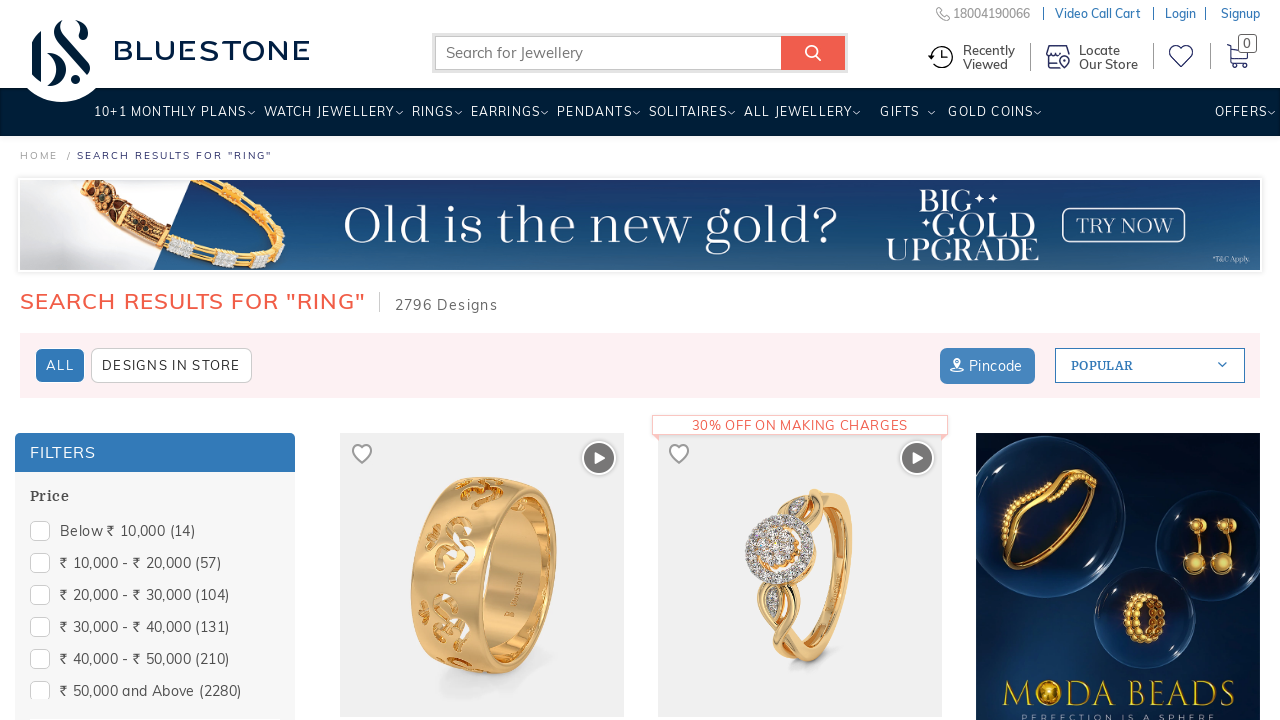

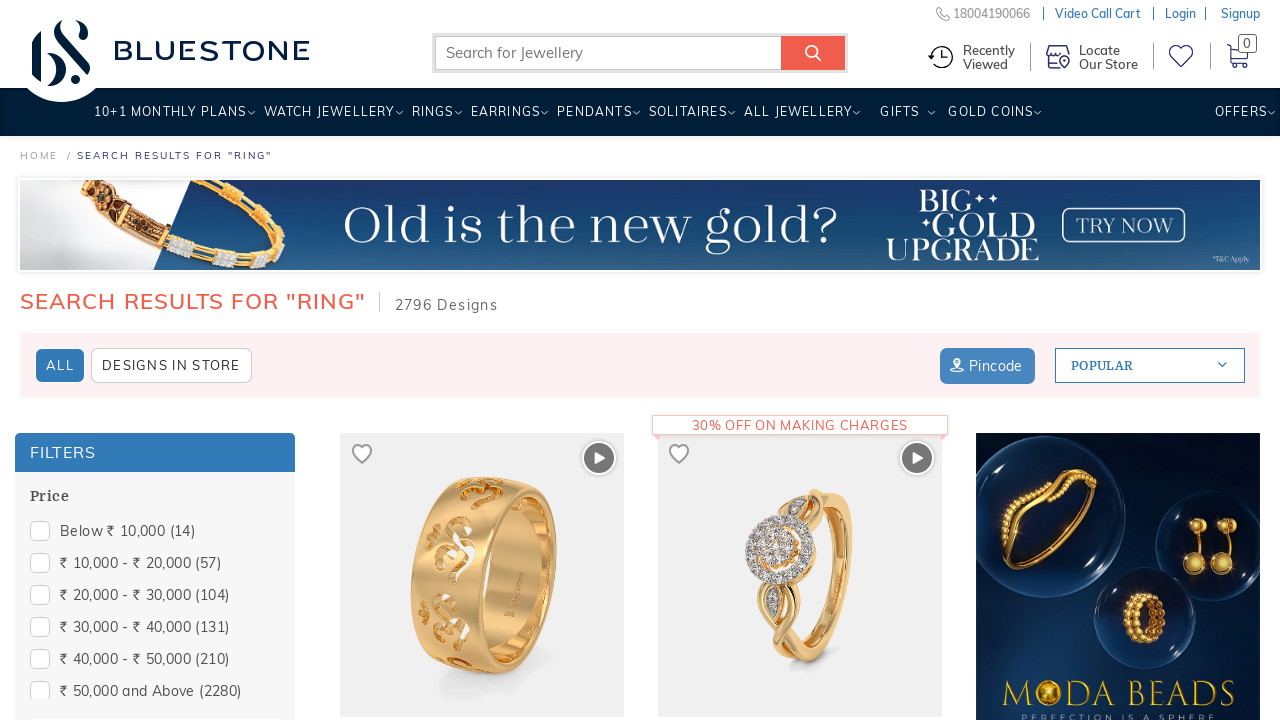